Tests navigation through Shadow DOM elements on the Polymer shop demo site by clicking a shop button within nested shadow roots

Starting URL: https://shop.polymer-project.org/

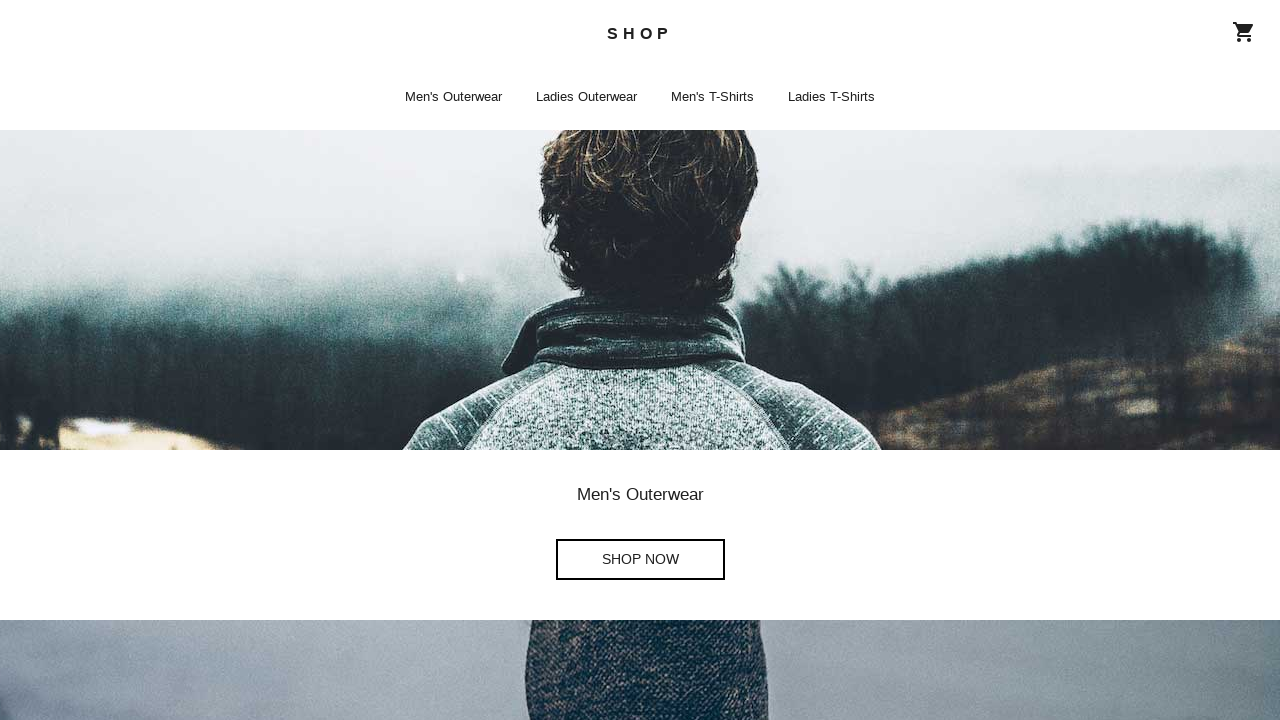

Waited 1000ms for page to load
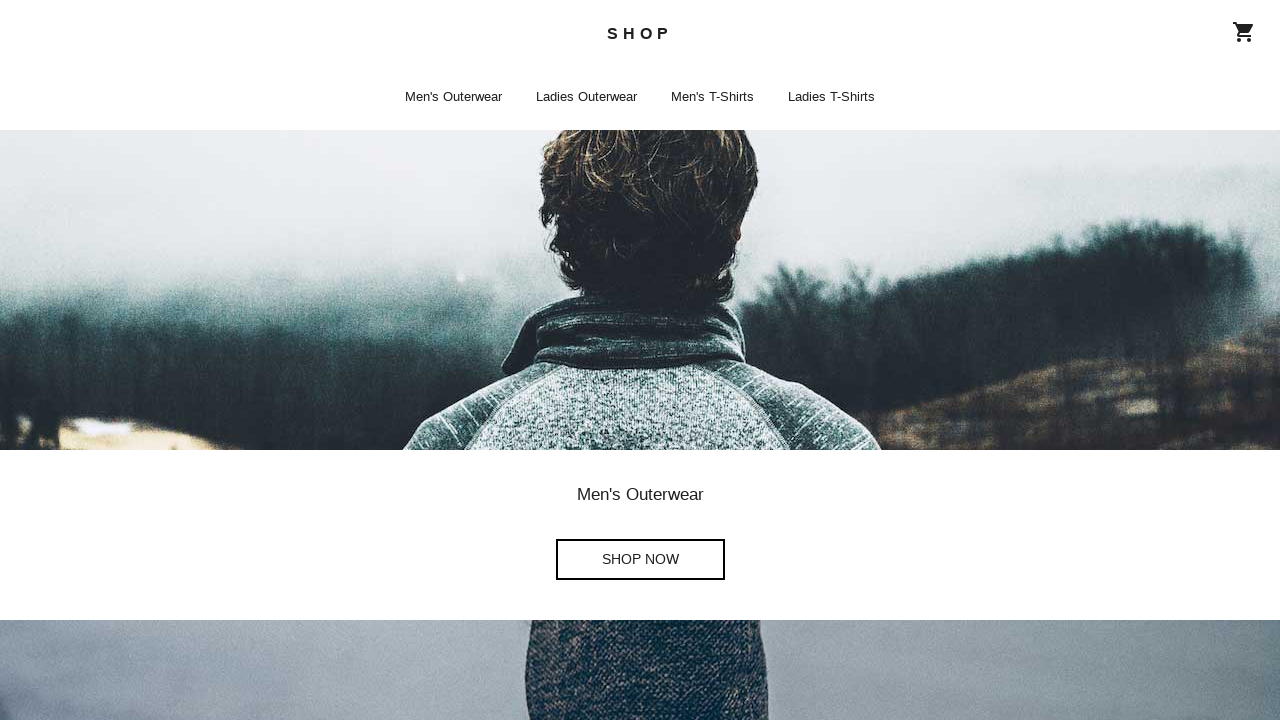

Clicked shop button within nested shadow DOM elements (shop-app > iron-pages shop-home > shop-button > a) at (640, 560) on shop-app >> iron-pages shop-home >> div:nth-child(2) > shop-button > a
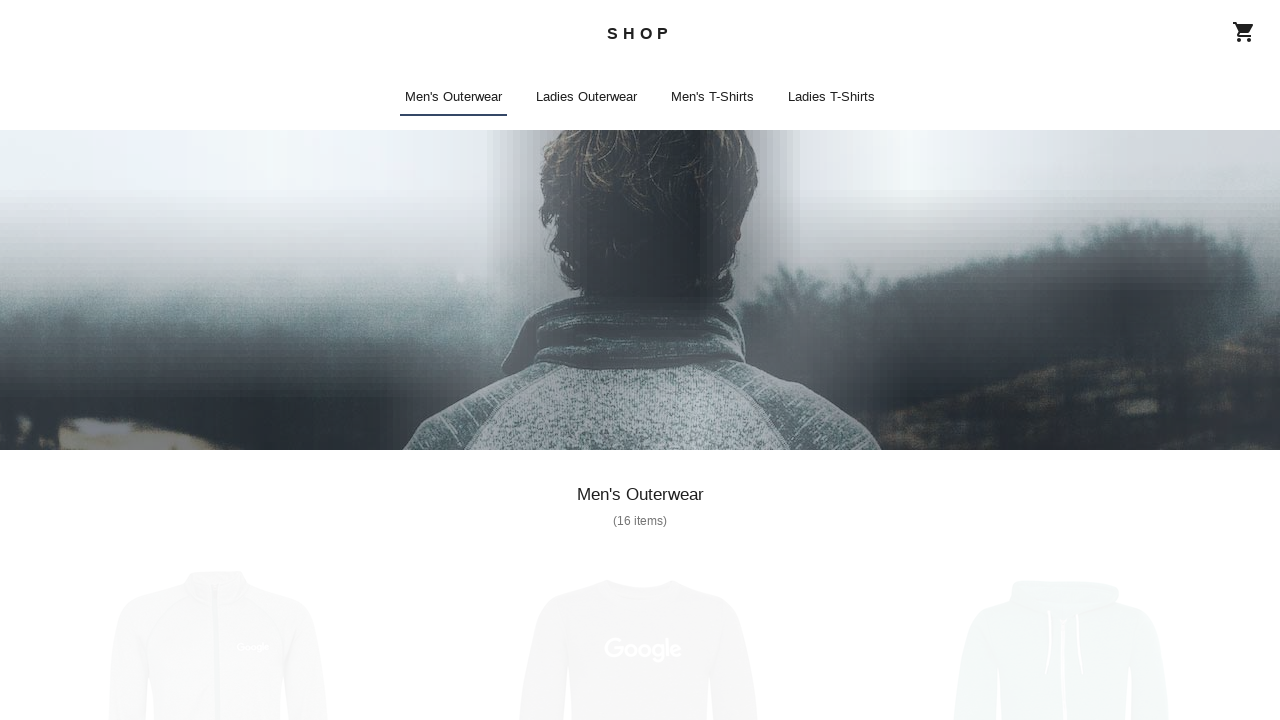

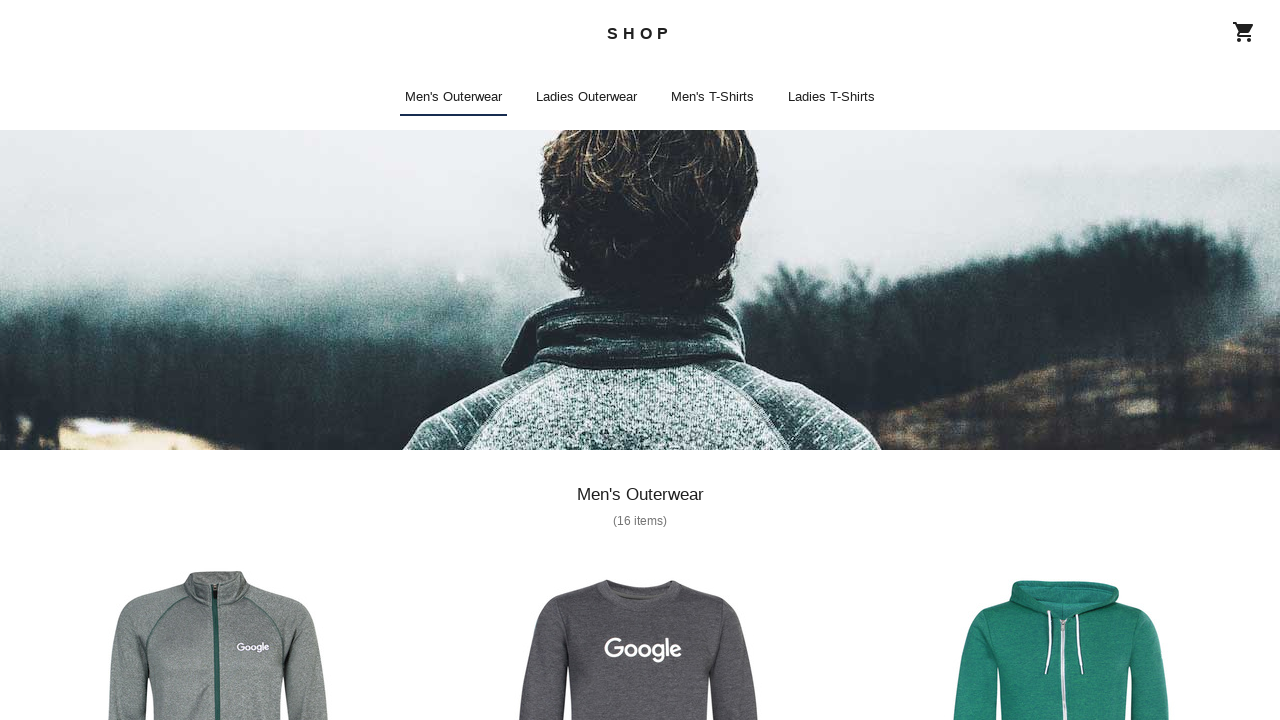